Navigates to DuckDuckGo homepage and verifies the page loads successfully

Starting URL: https://duckduckgo.com/

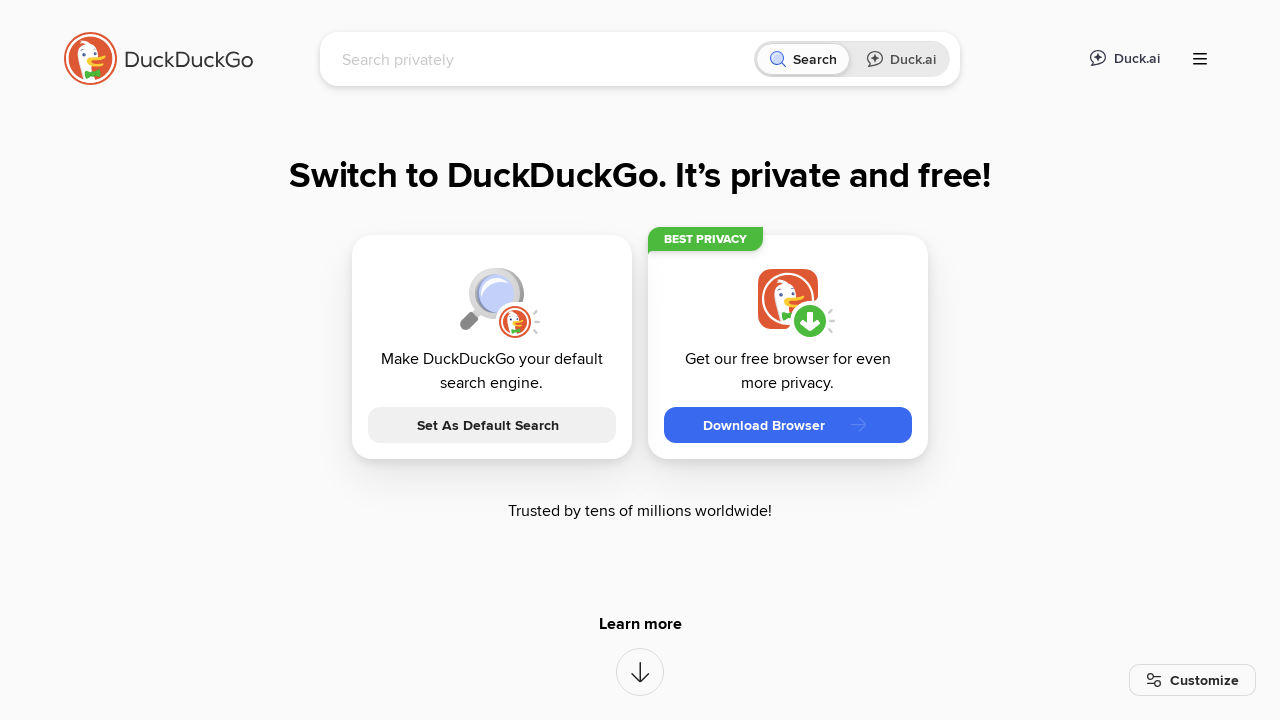

Page DOM content loaded
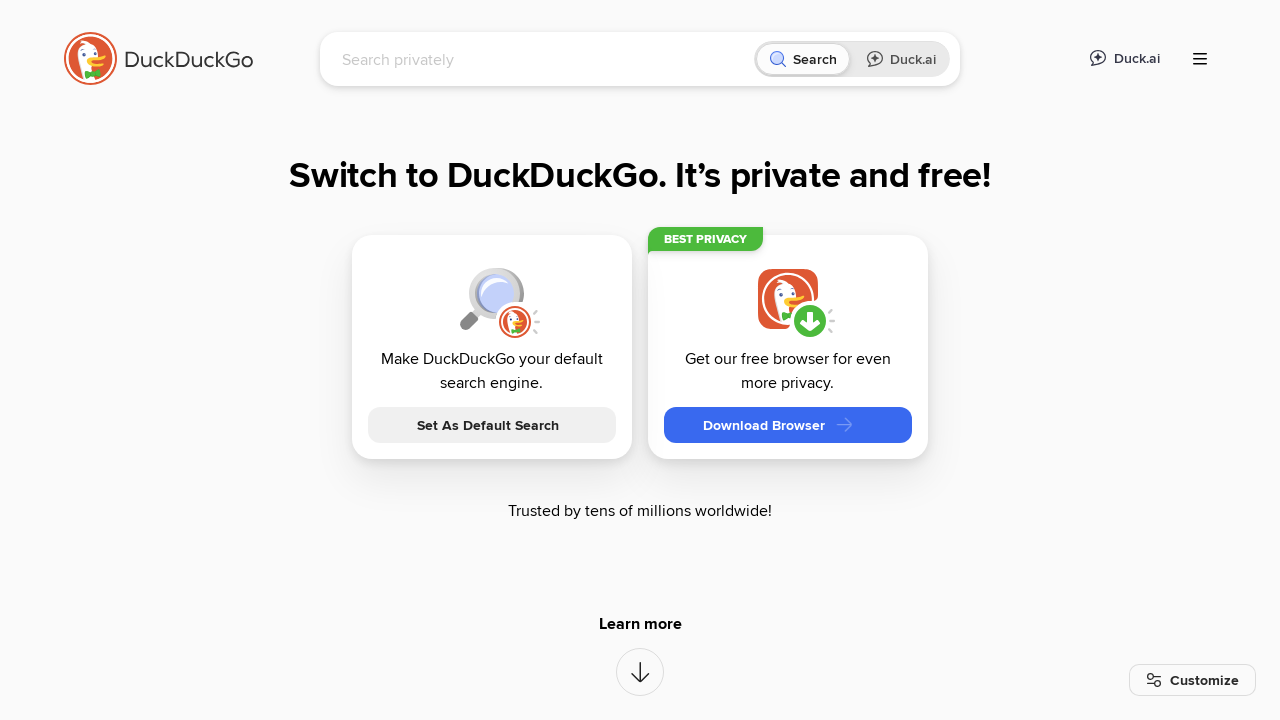

Search input field appeared on DuckDuckGo homepage
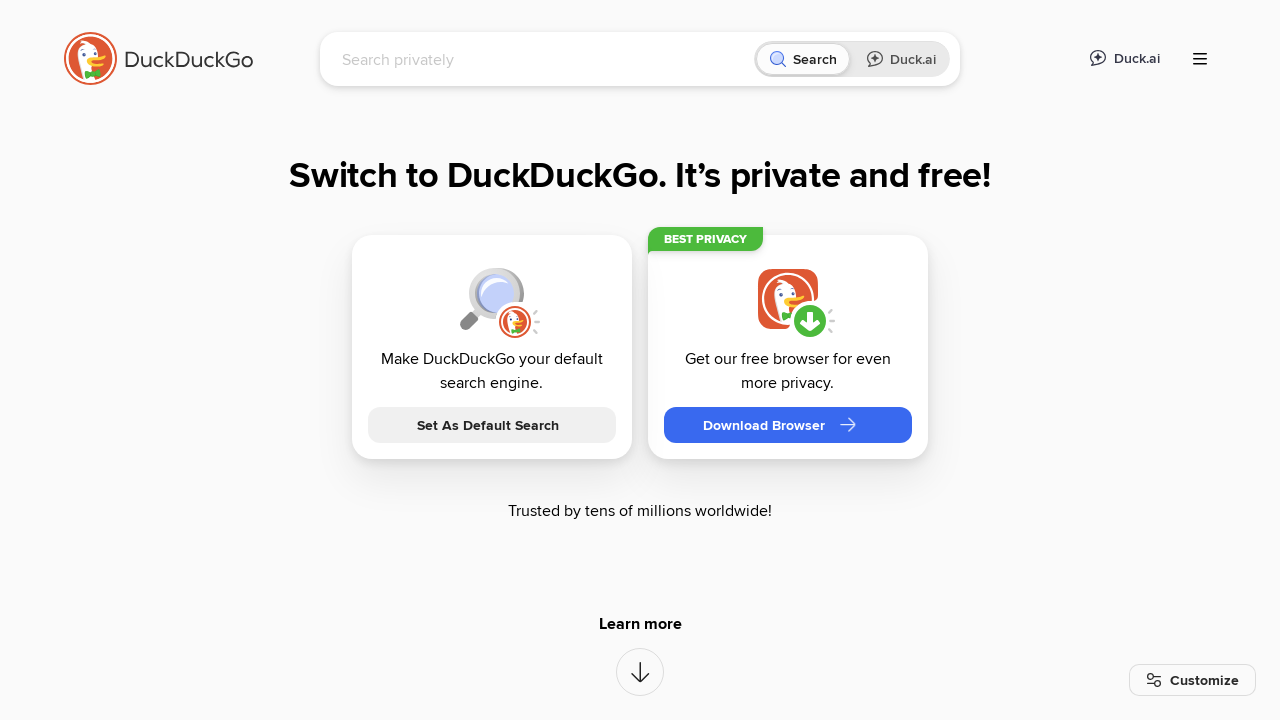

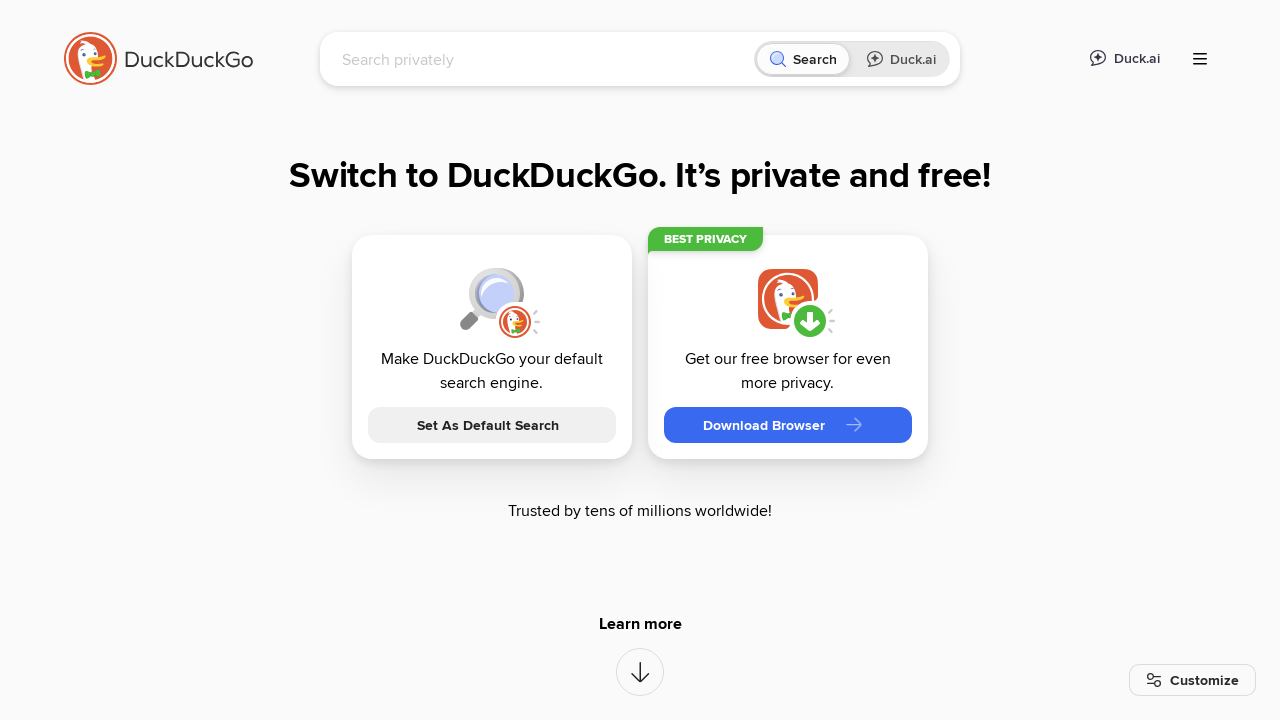